Tests link functionality by verifying link visibility, clicking it to navigate to the home page, and checking the resulting URL

Starting URL: https://www.hyrtutorials.com/p/basic-controls.html

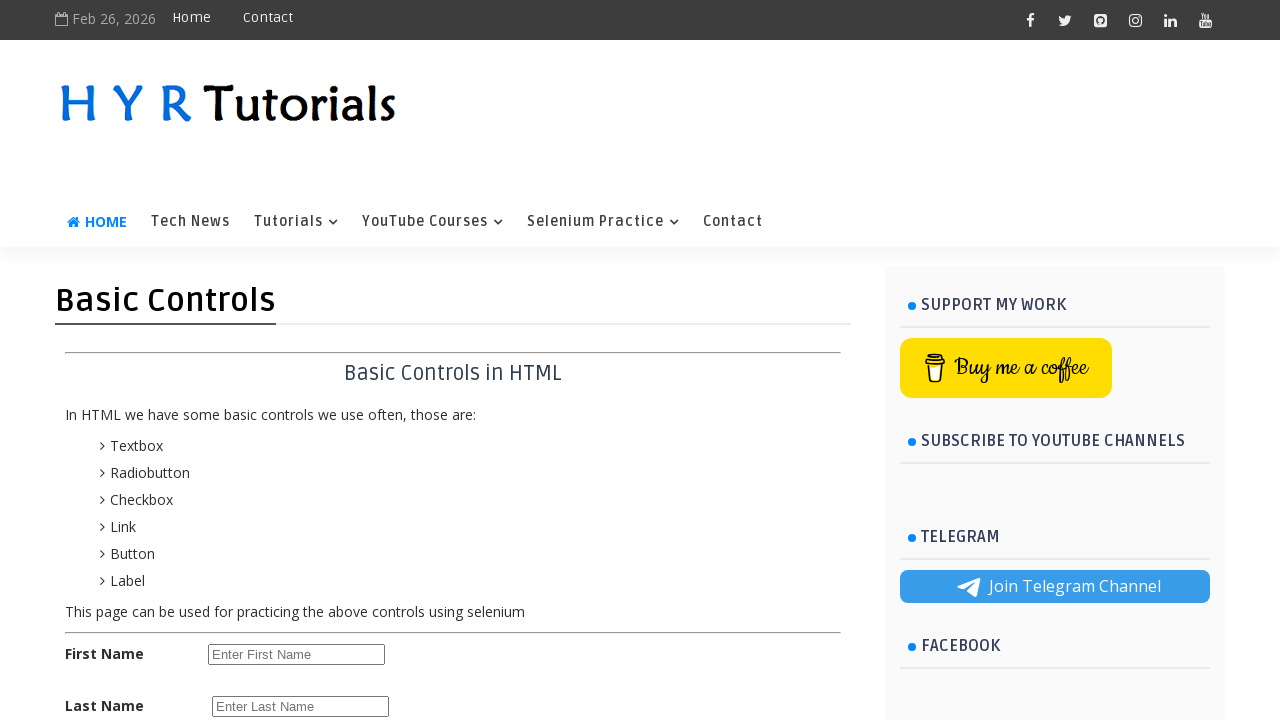

Located the link element with text 'Click here to navigate to the home page'
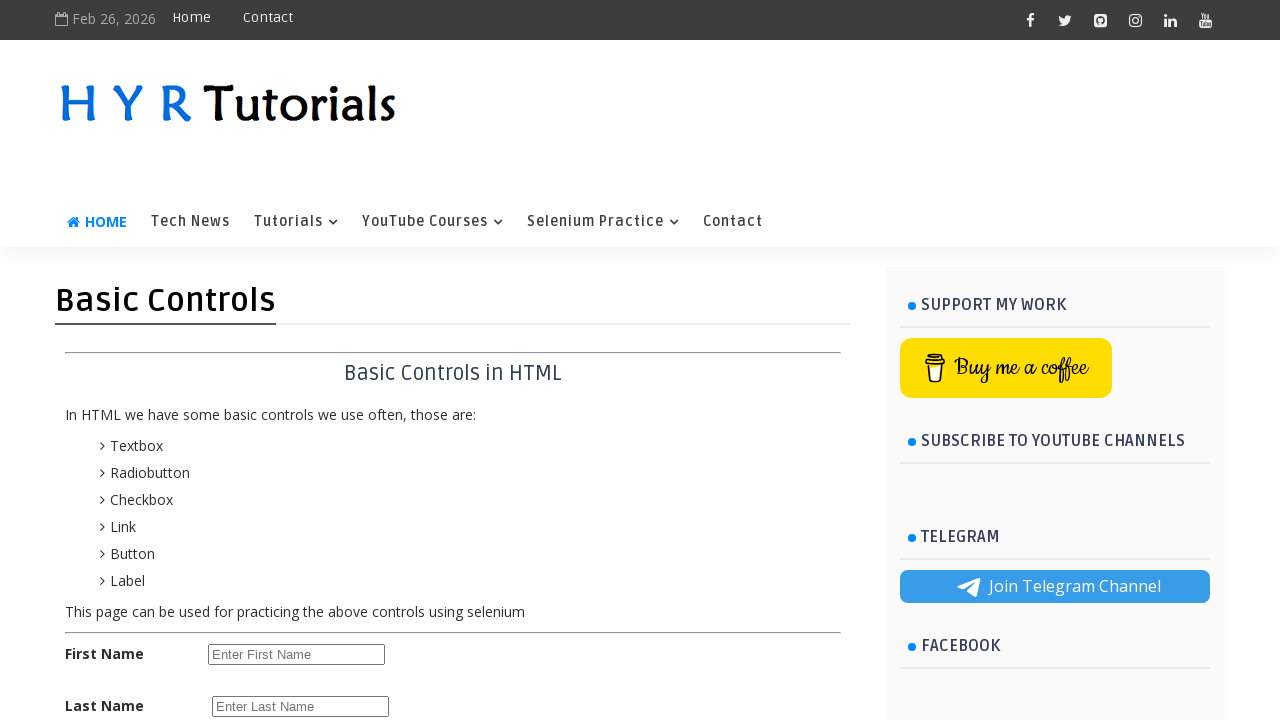

Verified that the link is visible
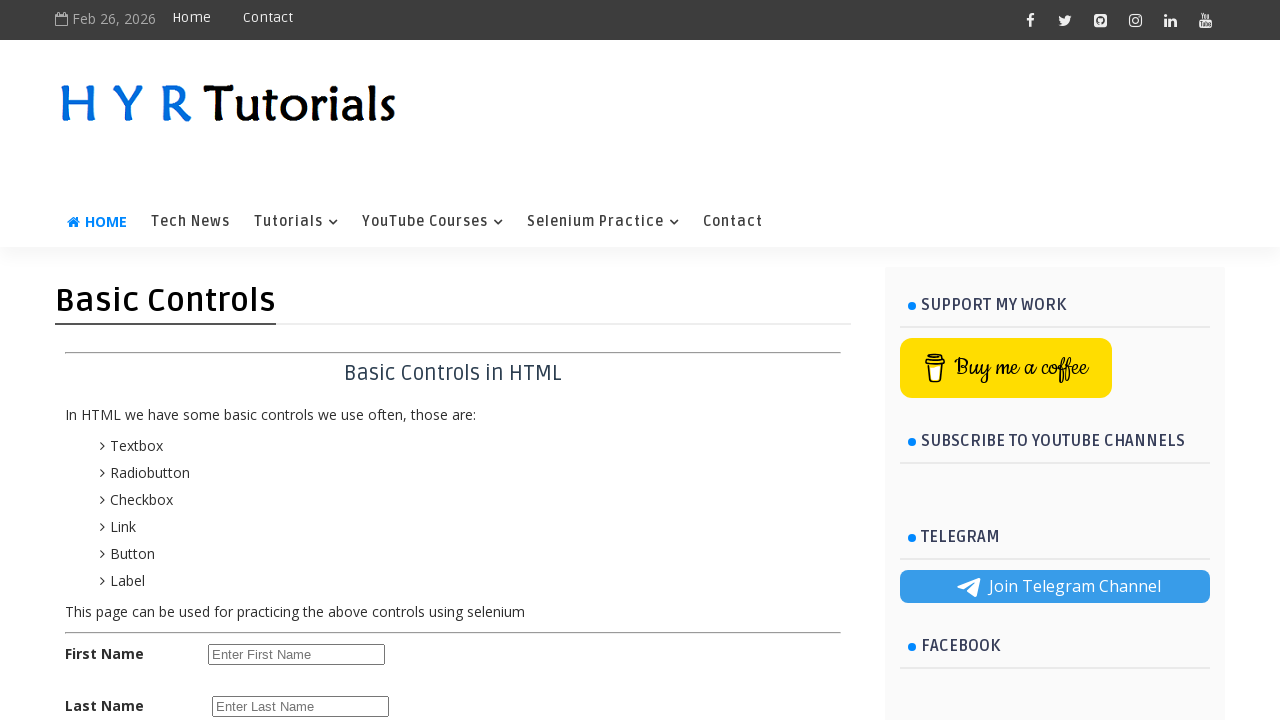

Verified that the link is enabled
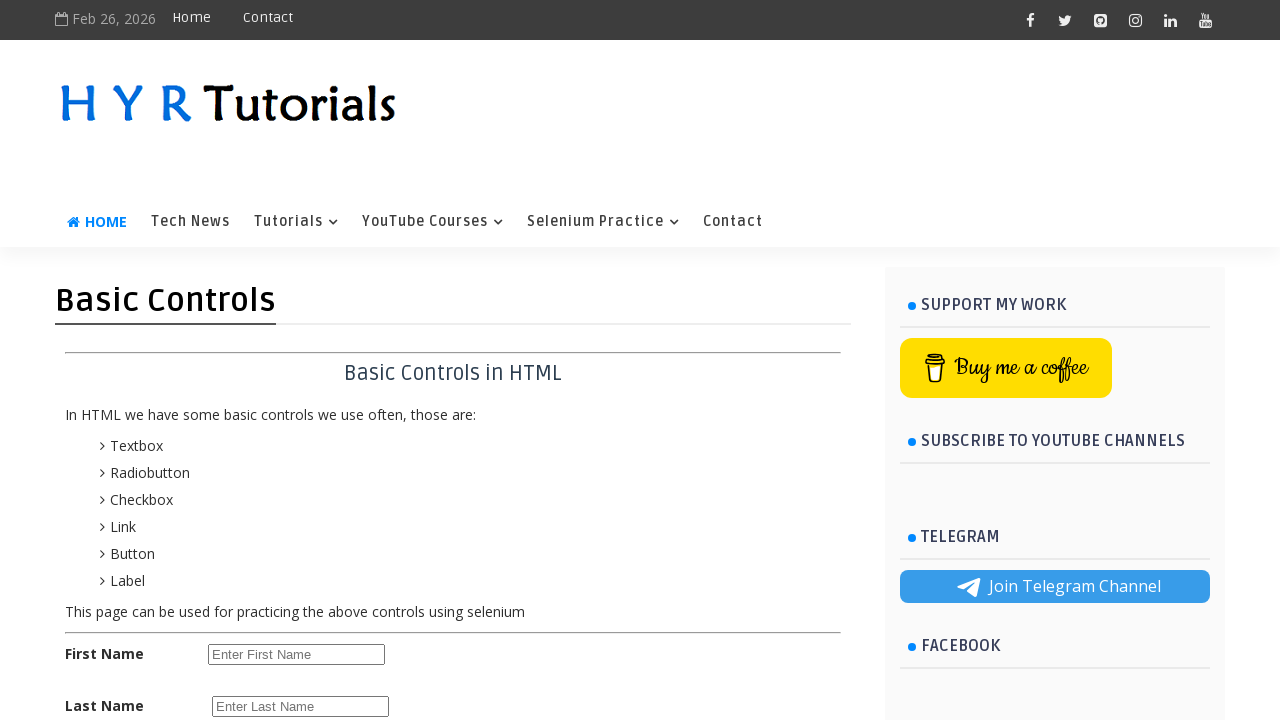

Clicked the link to navigate to home page at (524, 360) on text=Click here to navigate to the home page
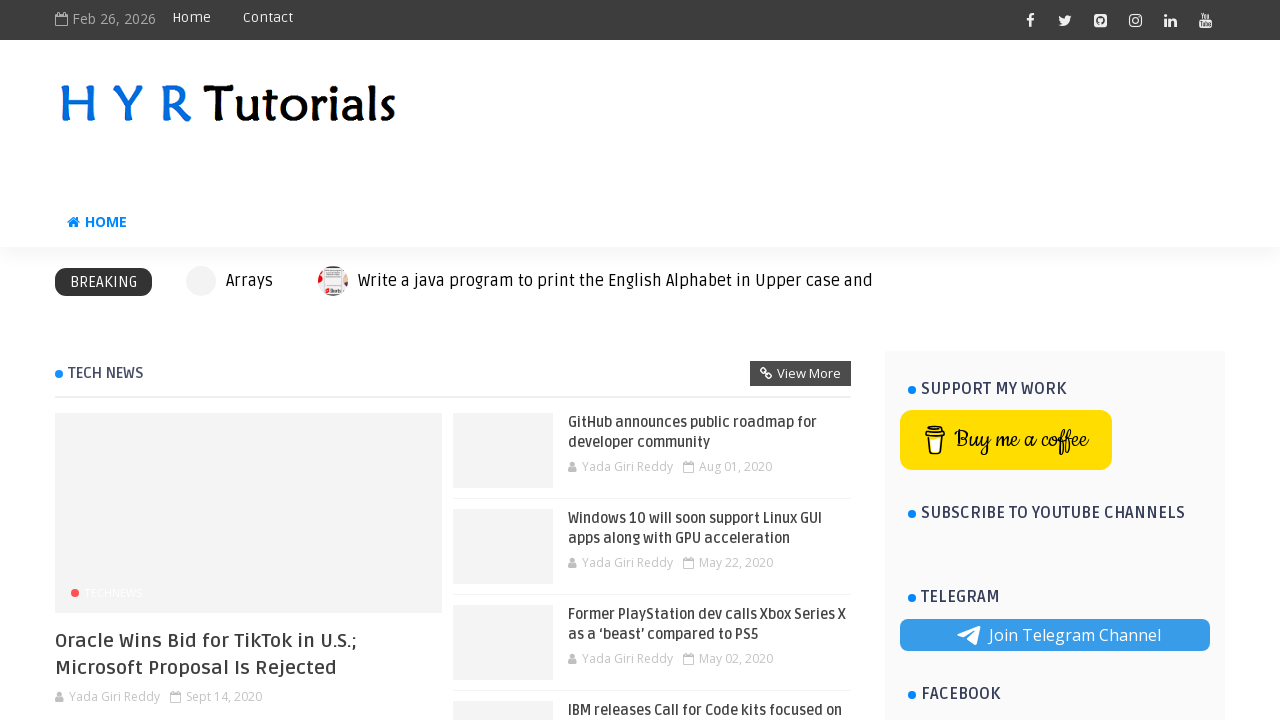

Navigation completed and URL confirmed as https://www.hyrtutorials.com/
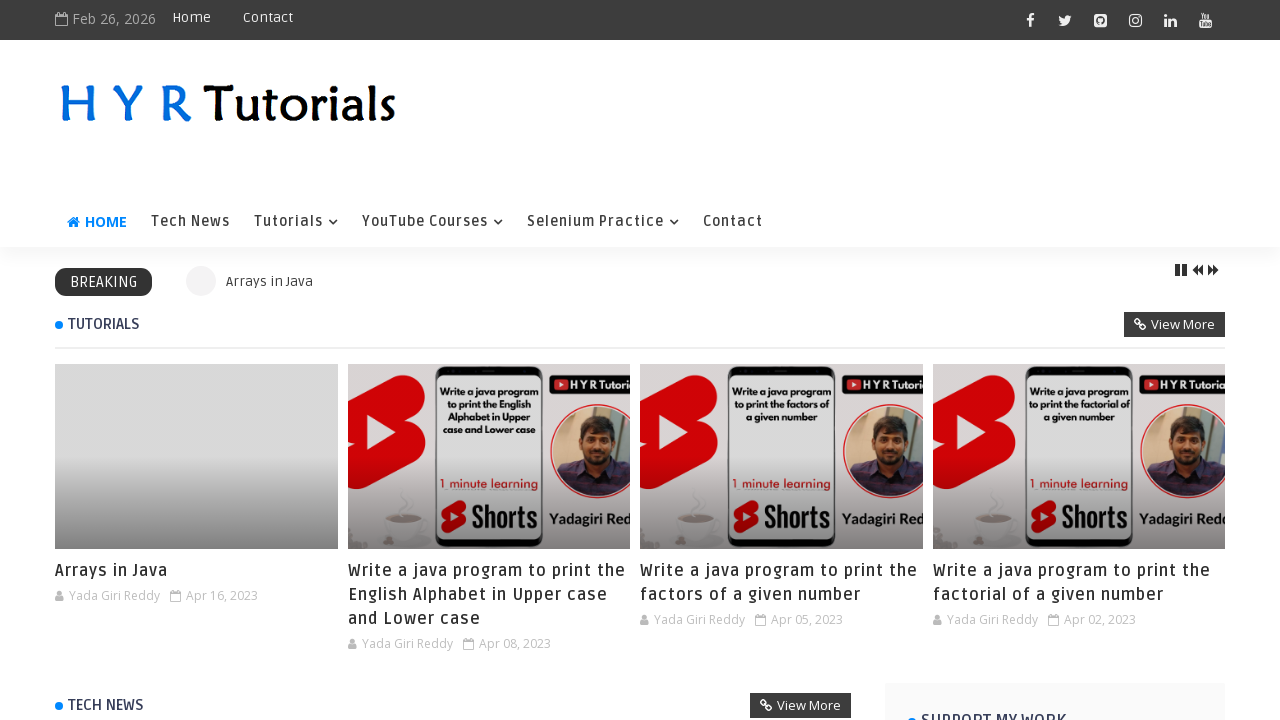

Retrieved current URL: https://www.hyrtutorials.com/
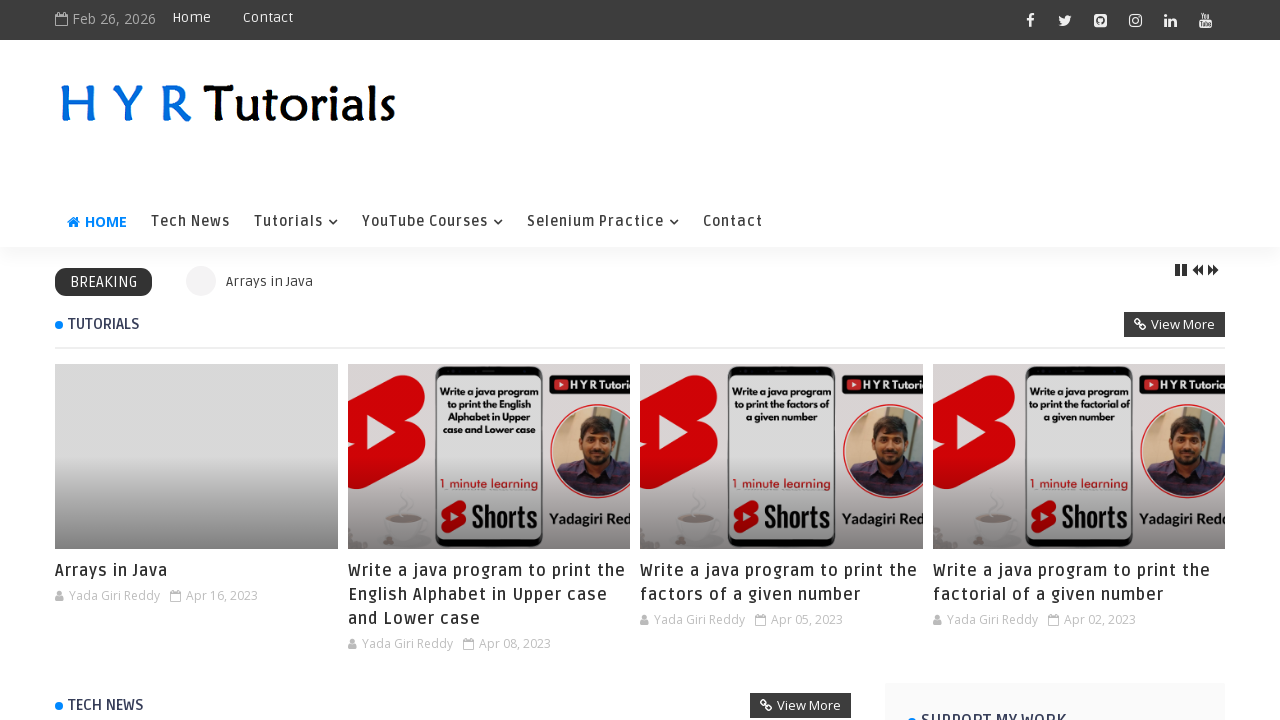

Verified that 'hyrtutorials.com' is present in the current URL
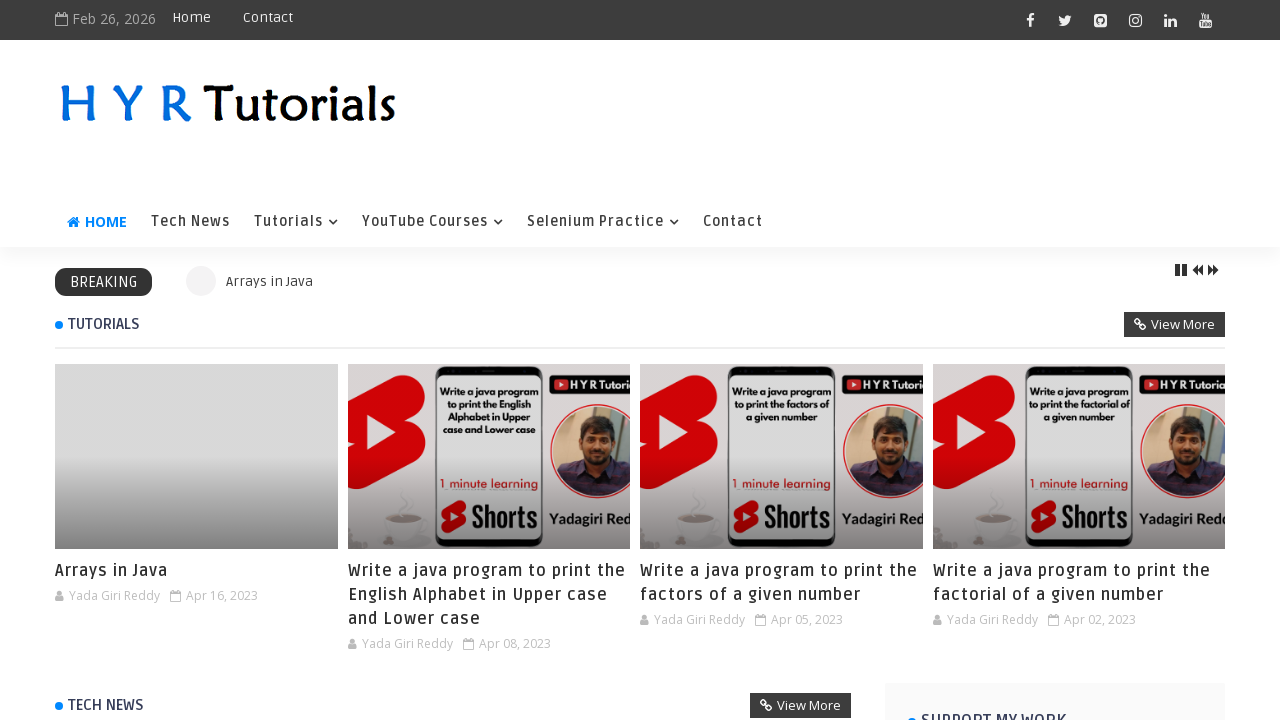

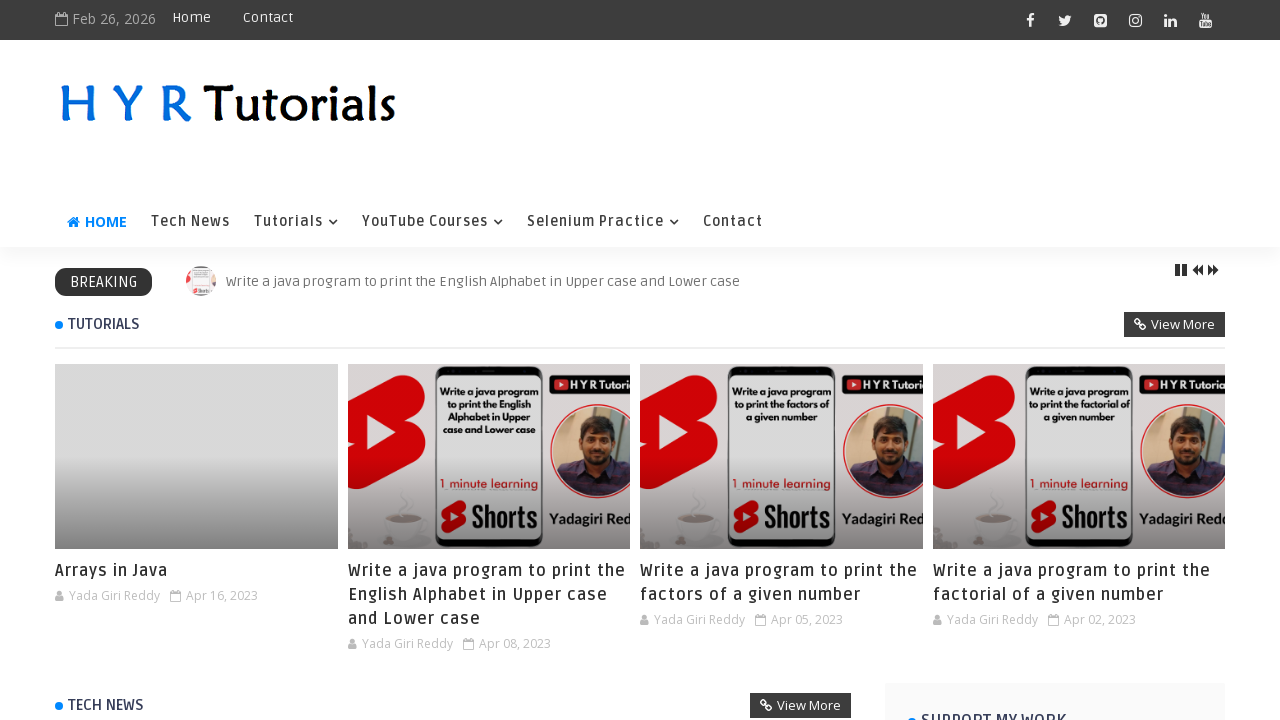